Tests JavaScript alert handling by clicking a button that triggers an alert, accepting the alert, and verifying the result message is displayed correctly on the page.

Starting URL: http://the-internet.herokuapp.com/javascript_alerts

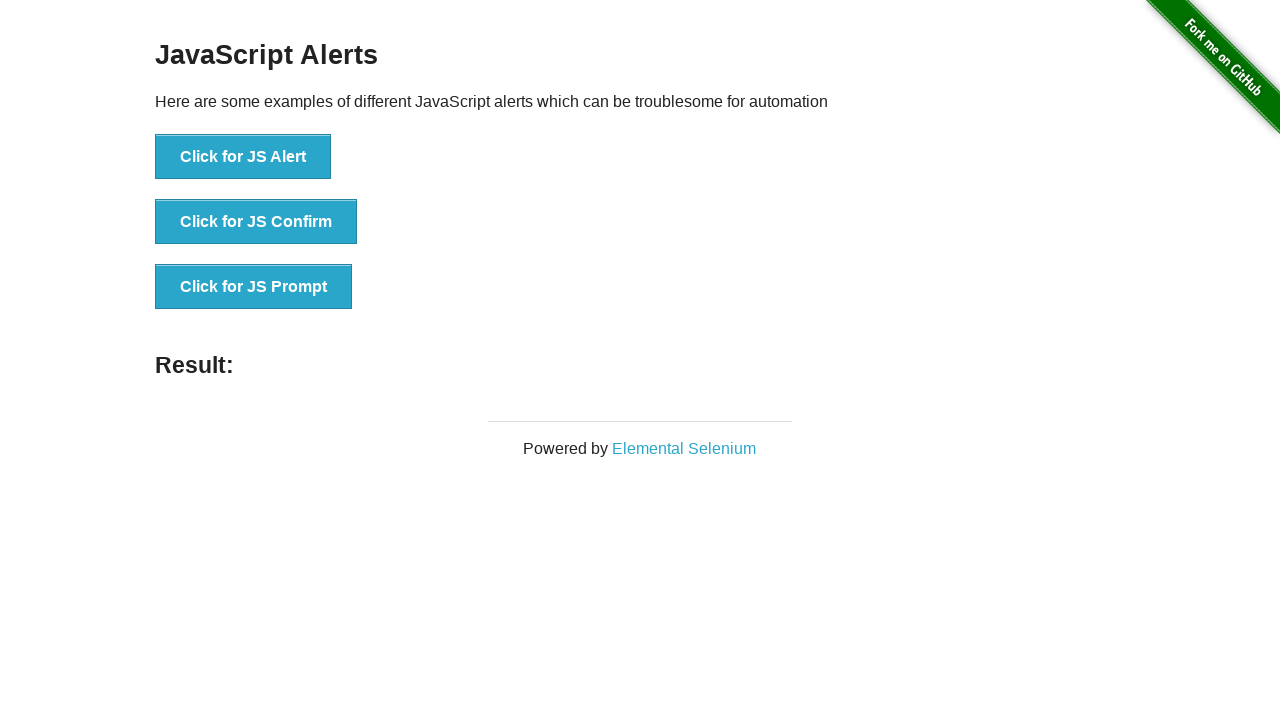

Clicked button to trigger JavaScript alert at (243, 157) on ul > li:nth-child(1) > button
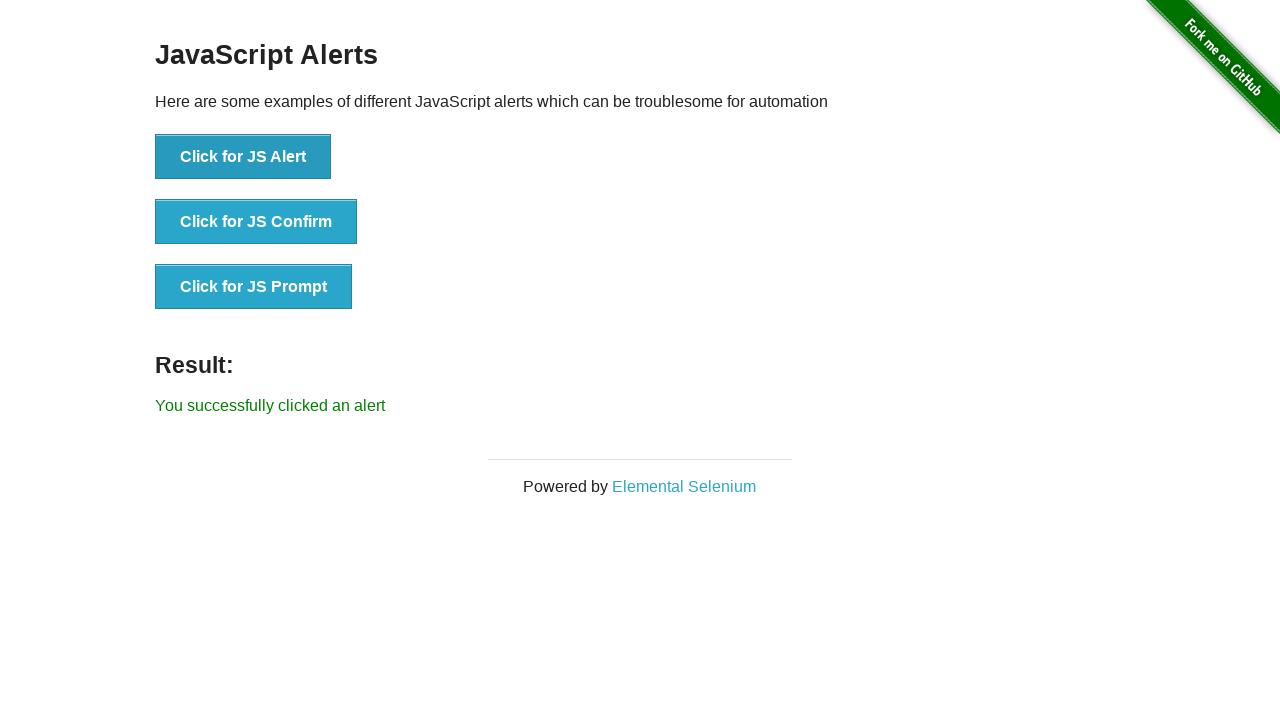

Registered dialog handler to accept alerts
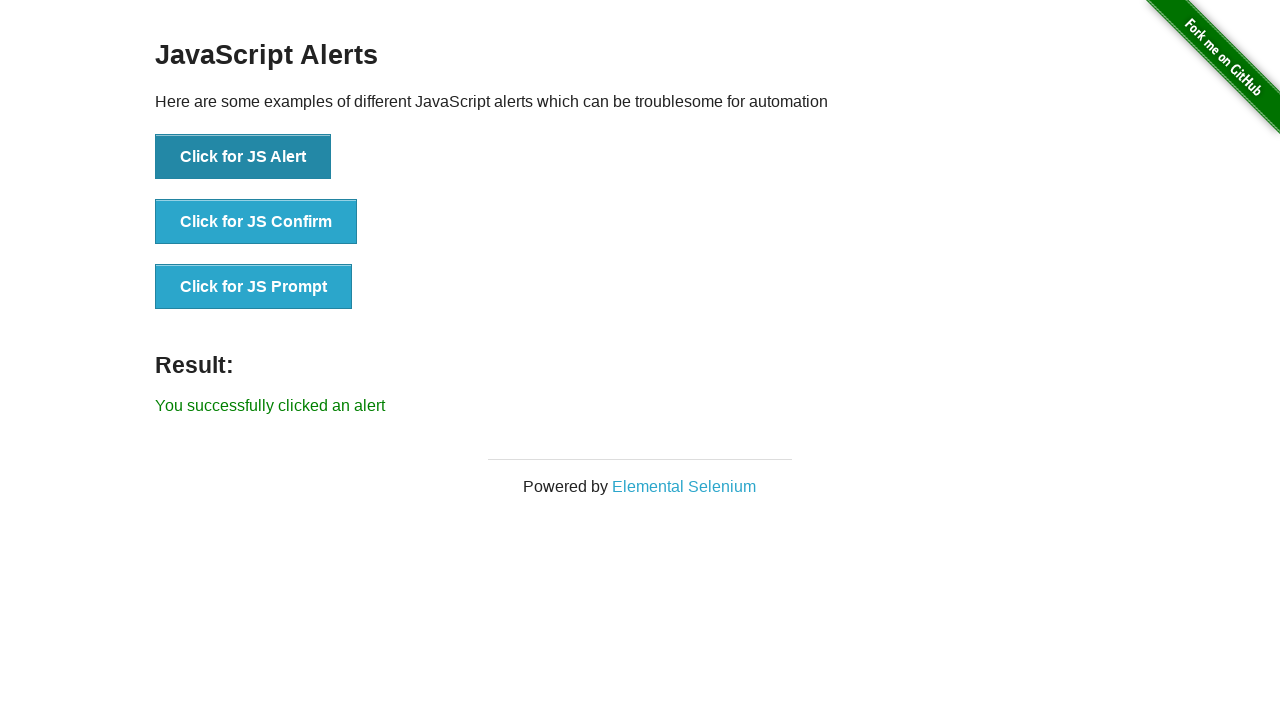

Clicked button again to trigger alert and handler accepts it at (243, 157) on ul > li:nth-child(1) > button
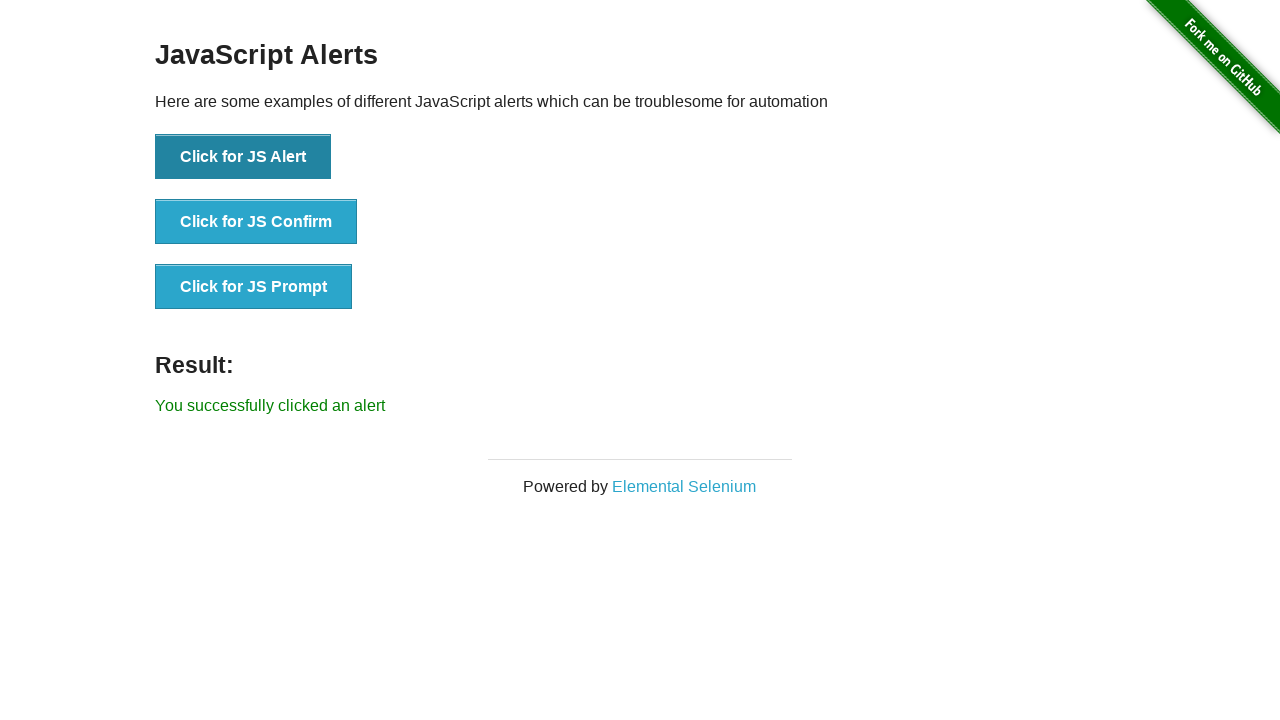

Result message element loaded
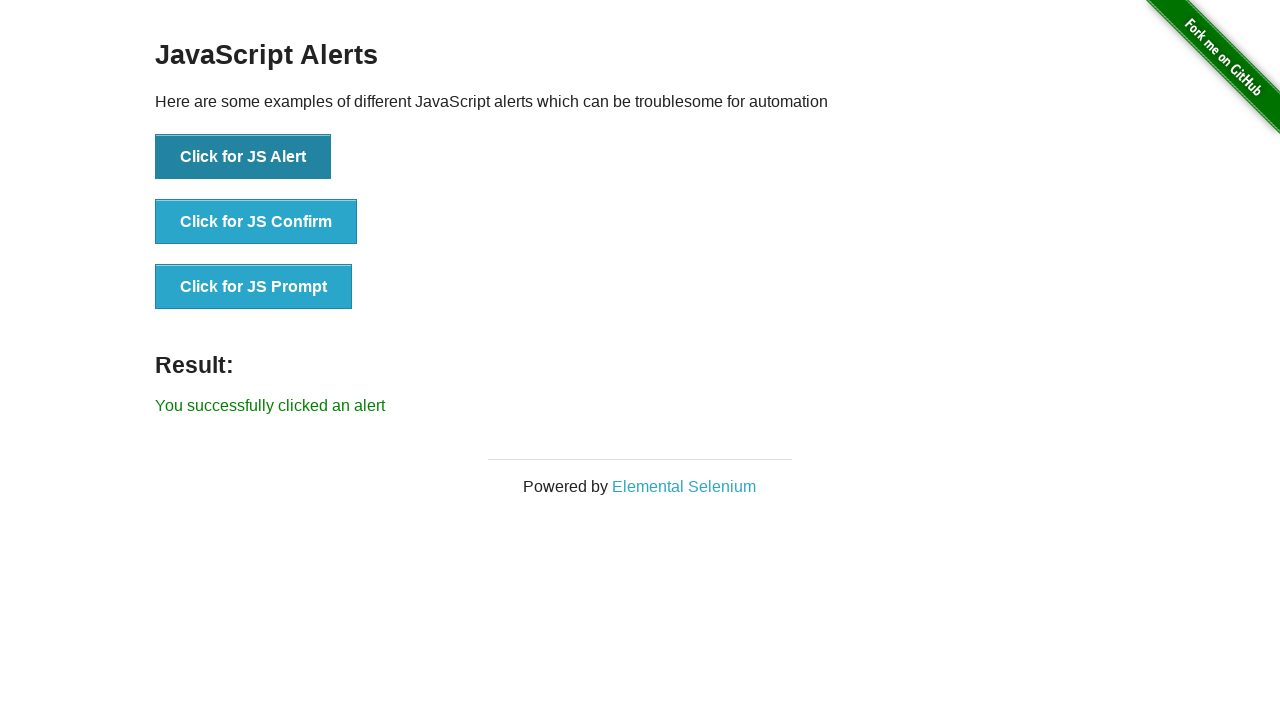

Retrieved result text from page
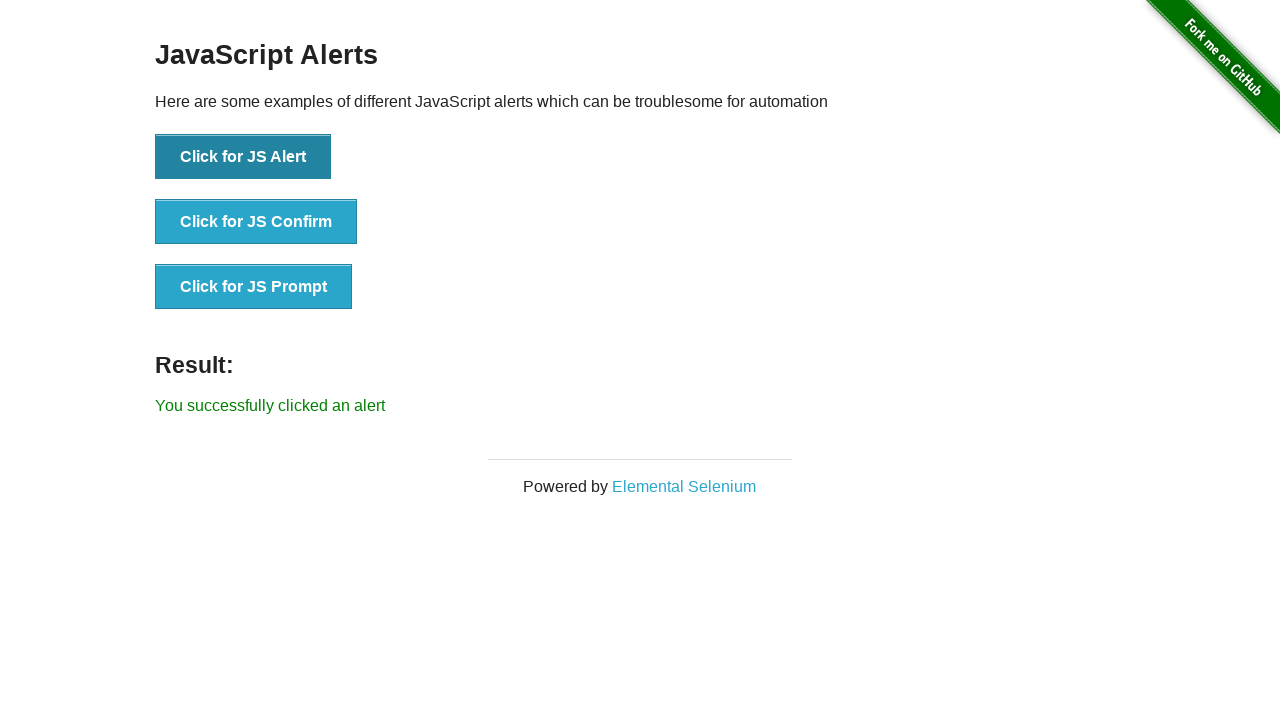

Verified result text equals 'You successfully clicked an alert'
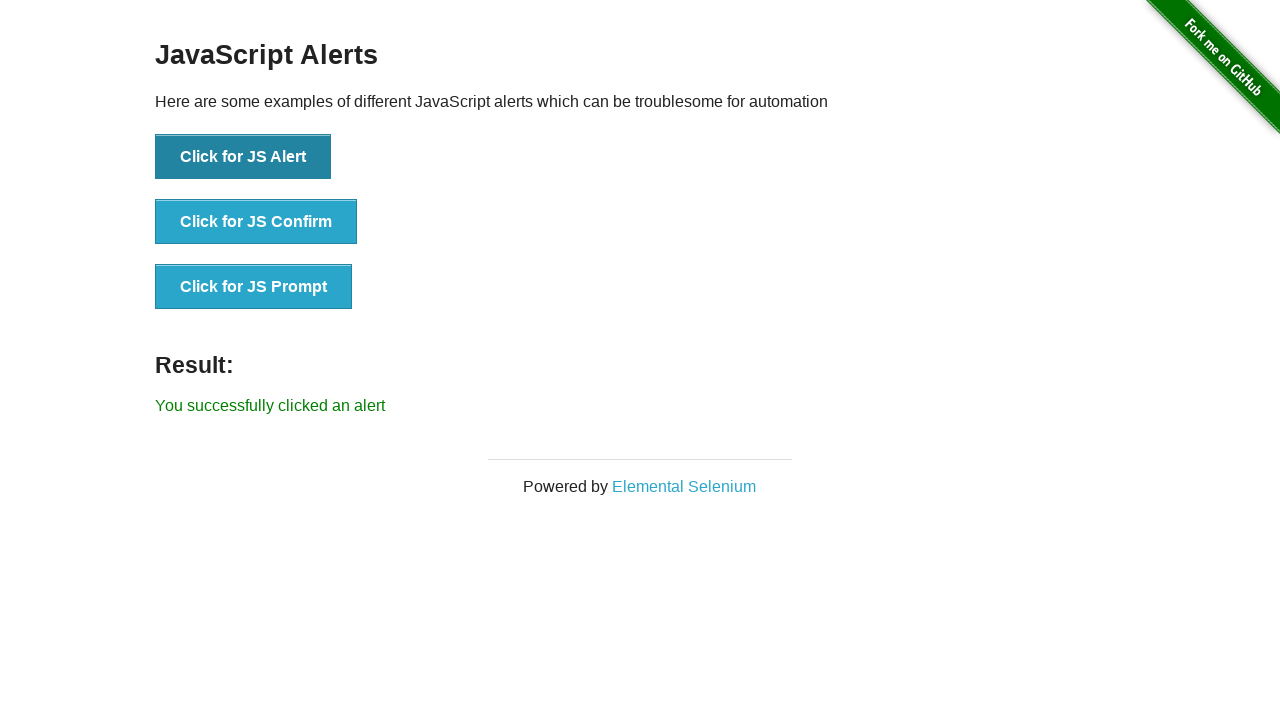

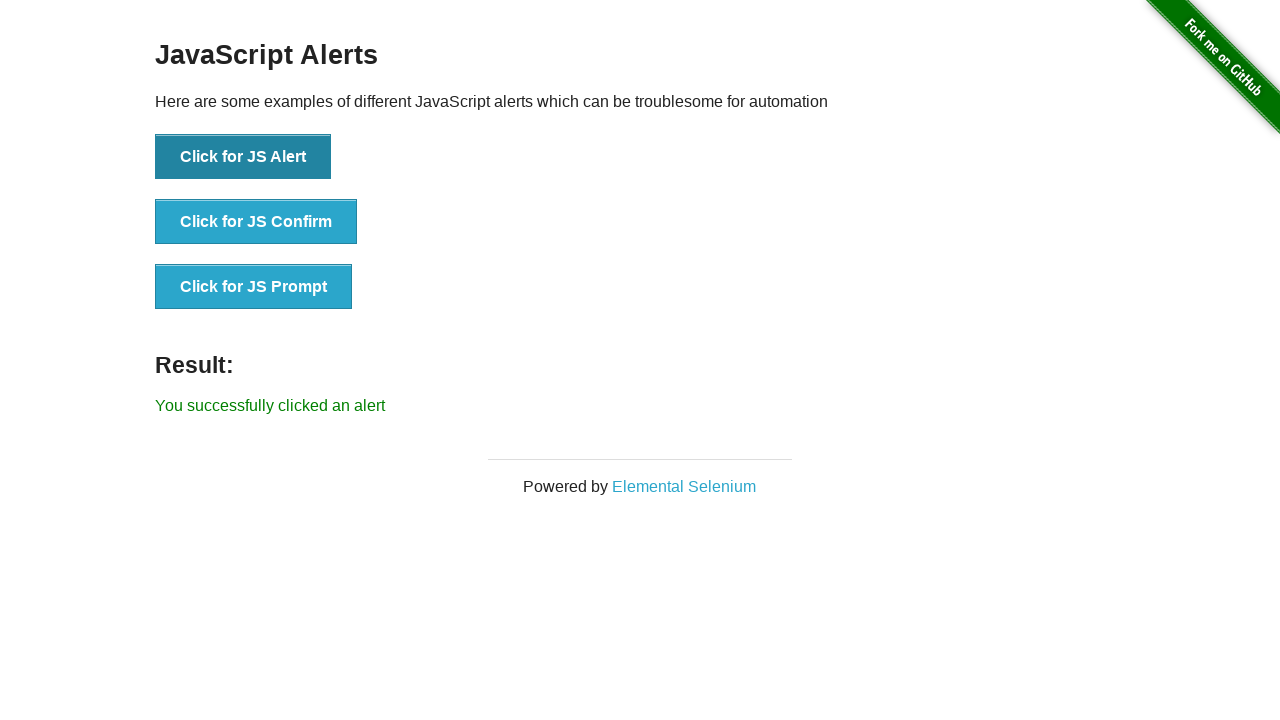